Tests the offers page by clicking the column header to sort, then navigates through pagination to find a specific vegetable item ("Rice"), verifying pagination and table functionality.

Starting URL: https://rahulshettyacademy.com/greenkart/#/offers

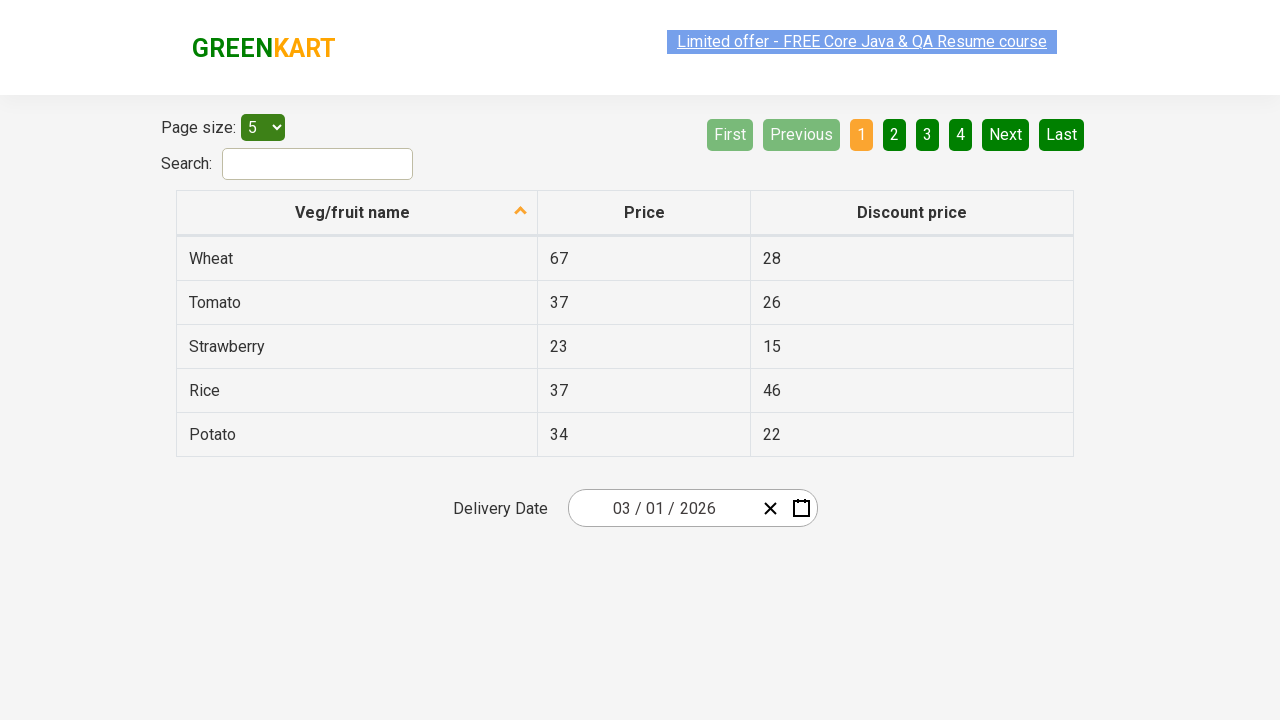

Table loaded with column headers visible
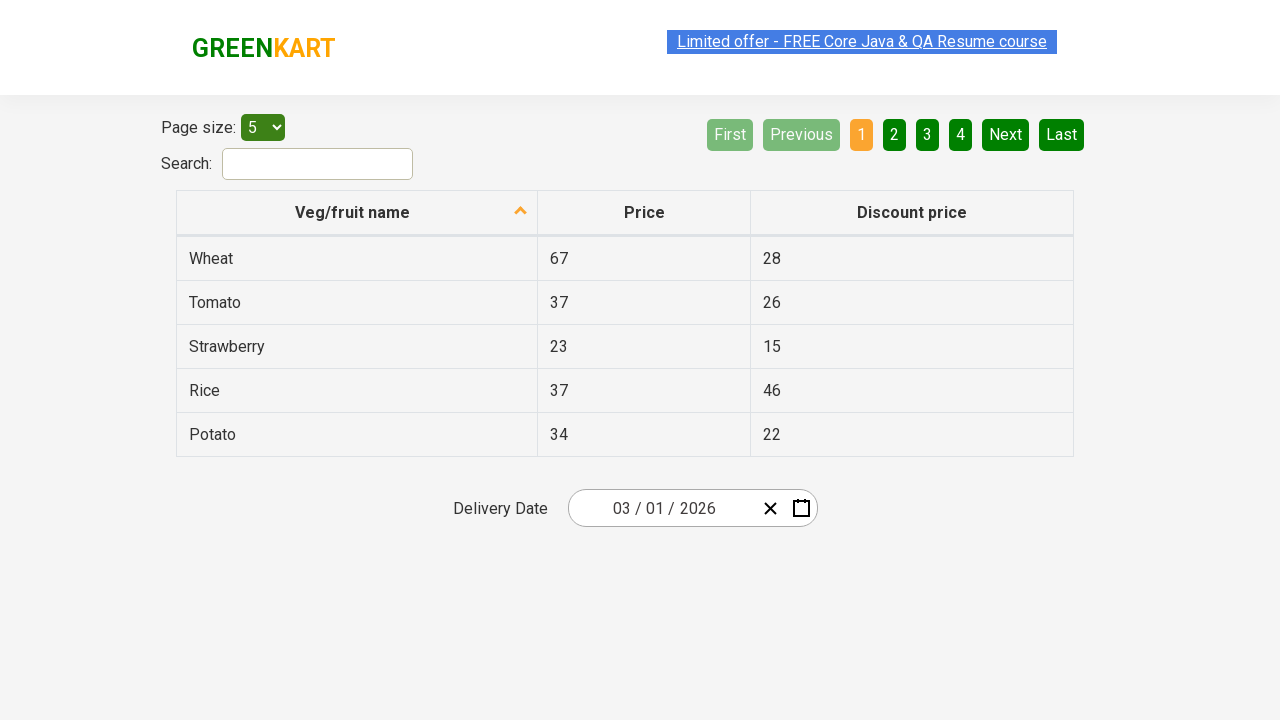

Clicked first column header to sort at (357, 213) on xpath=//tr/th[1]
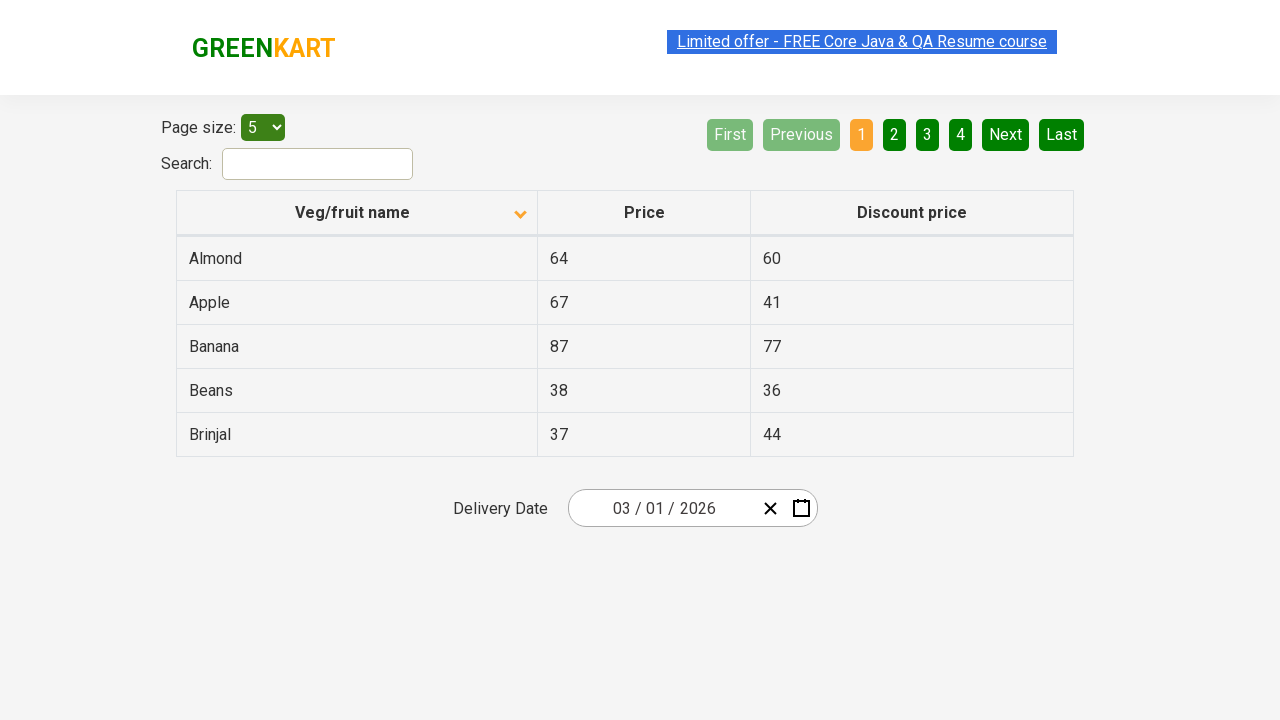

Table updated after sorting
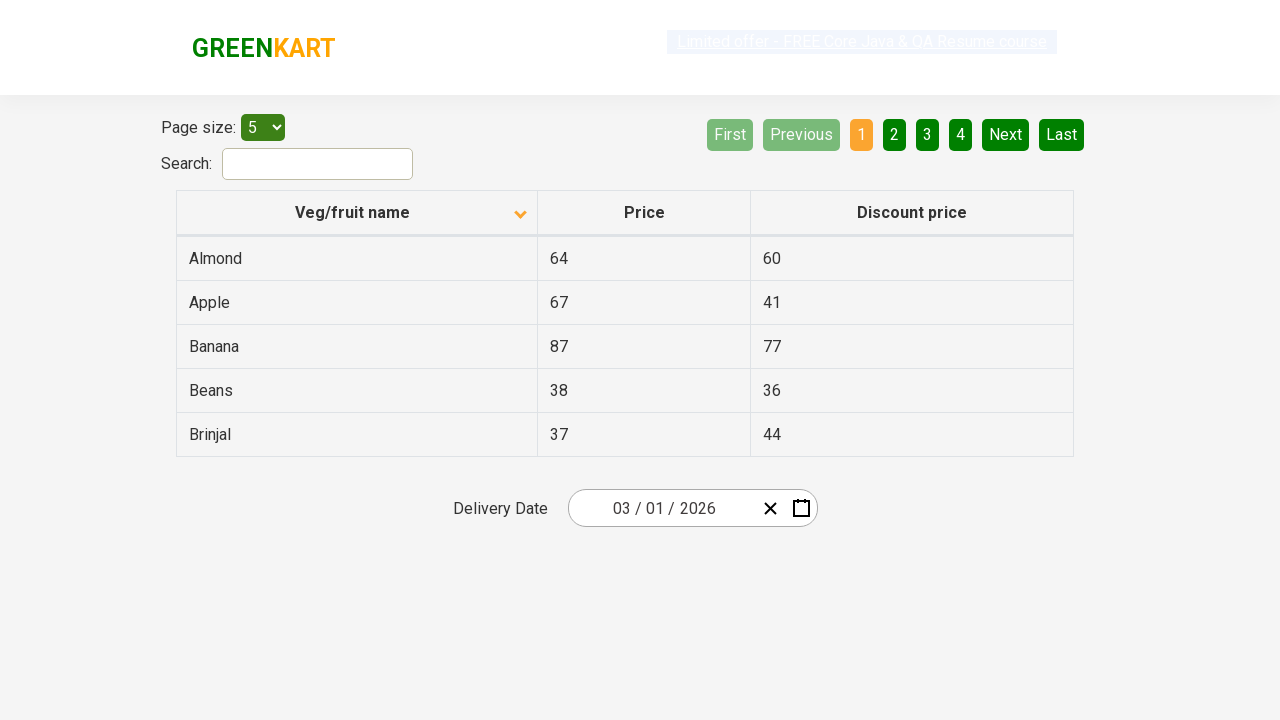

Clicked Next button to navigate to next page at (1006, 134) on [aria-label='Next']
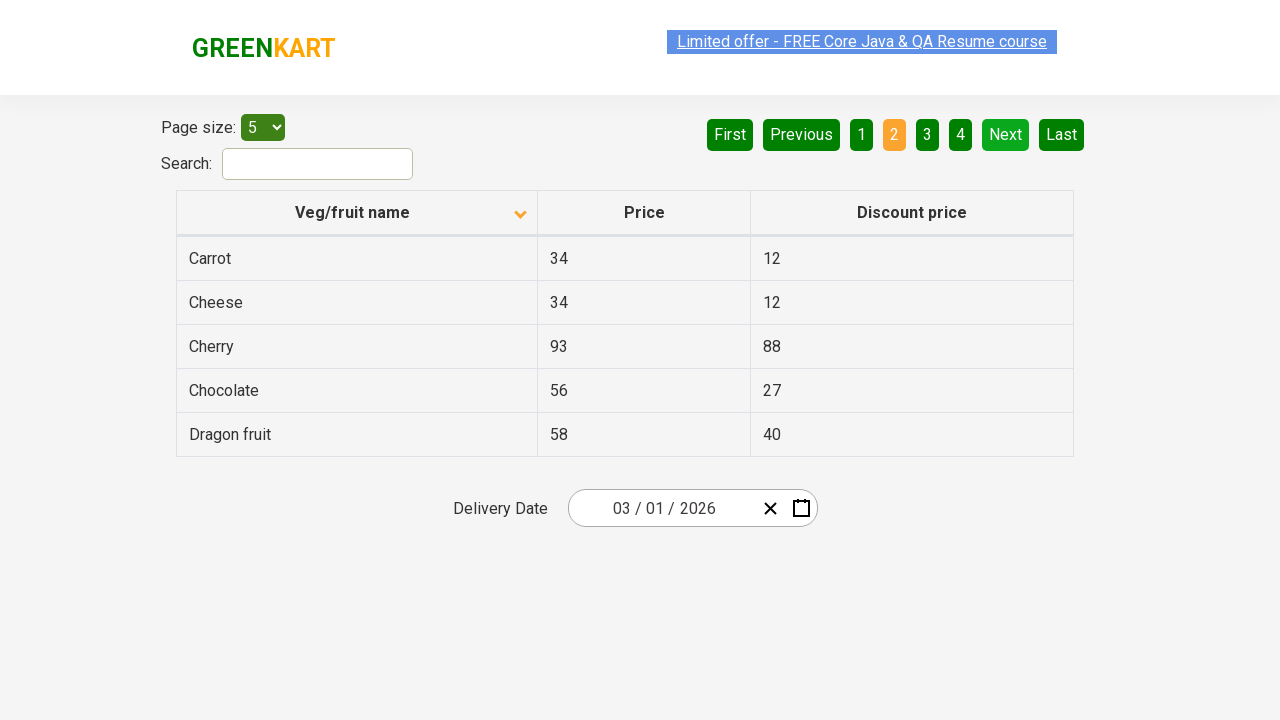

Waited for table to update after pagination
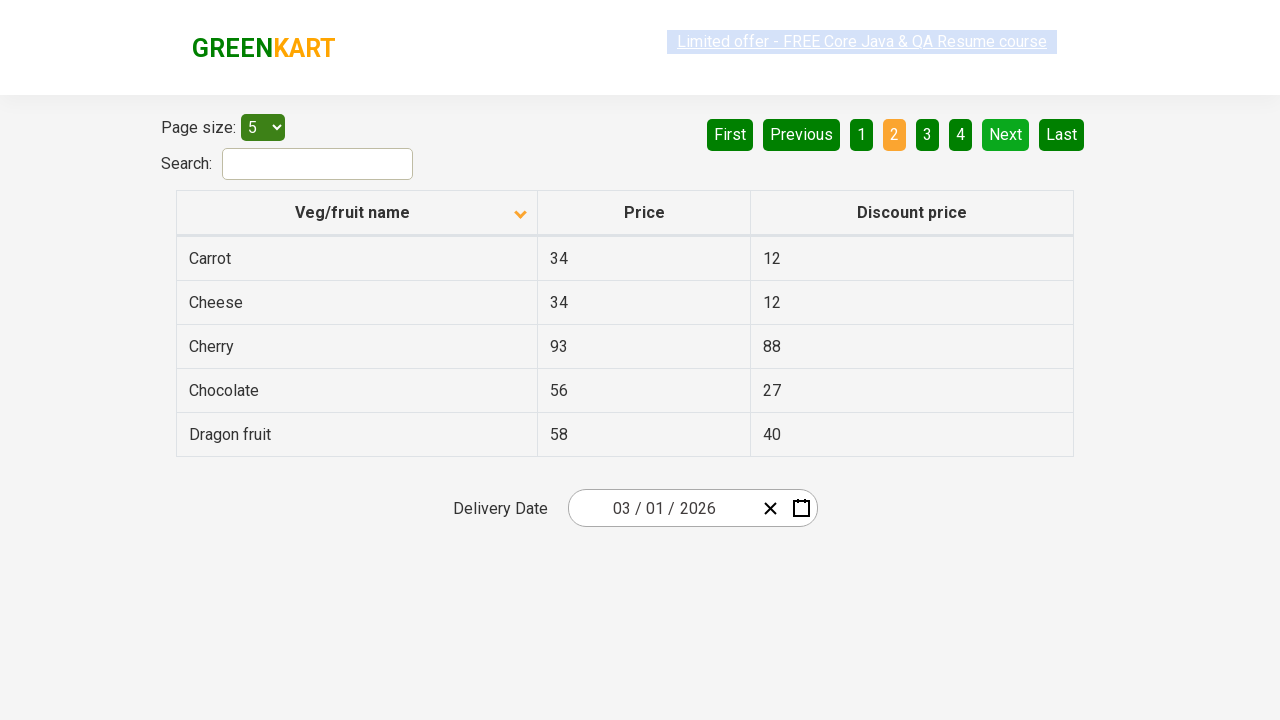

Clicked Next button to navigate to next page at (1006, 134) on [aria-label='Next']
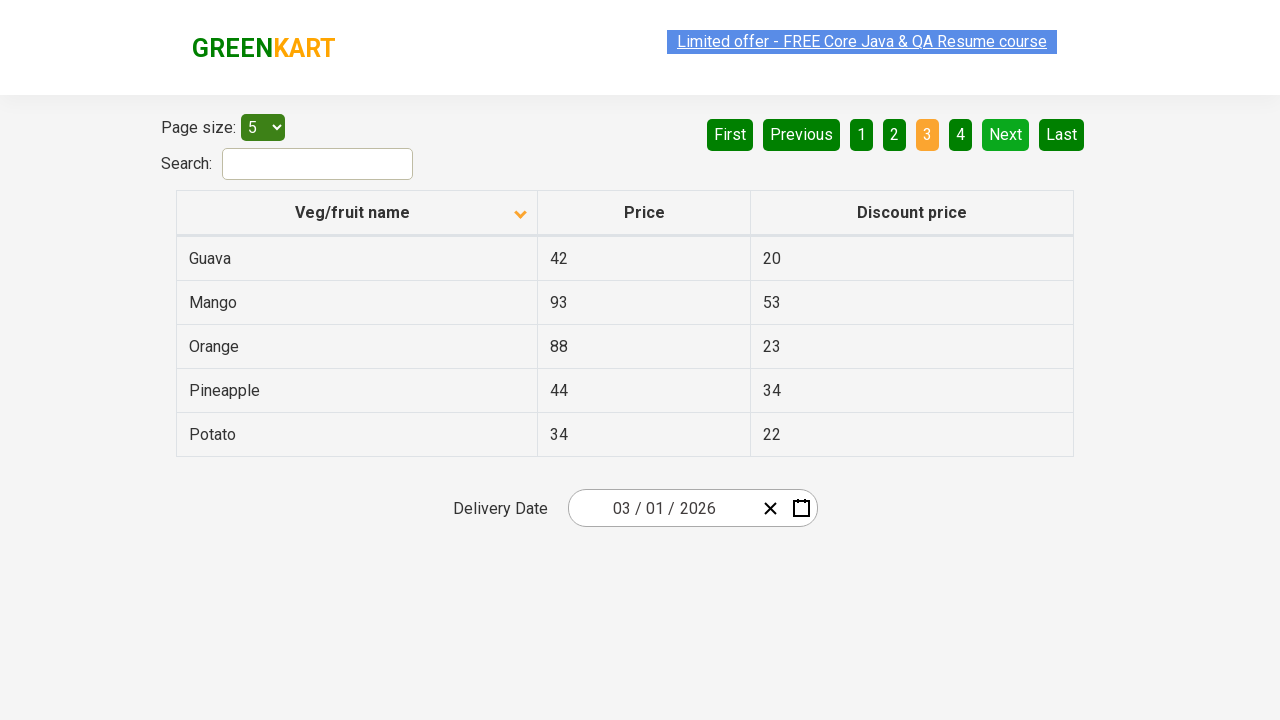

Waited for table to update after pagination
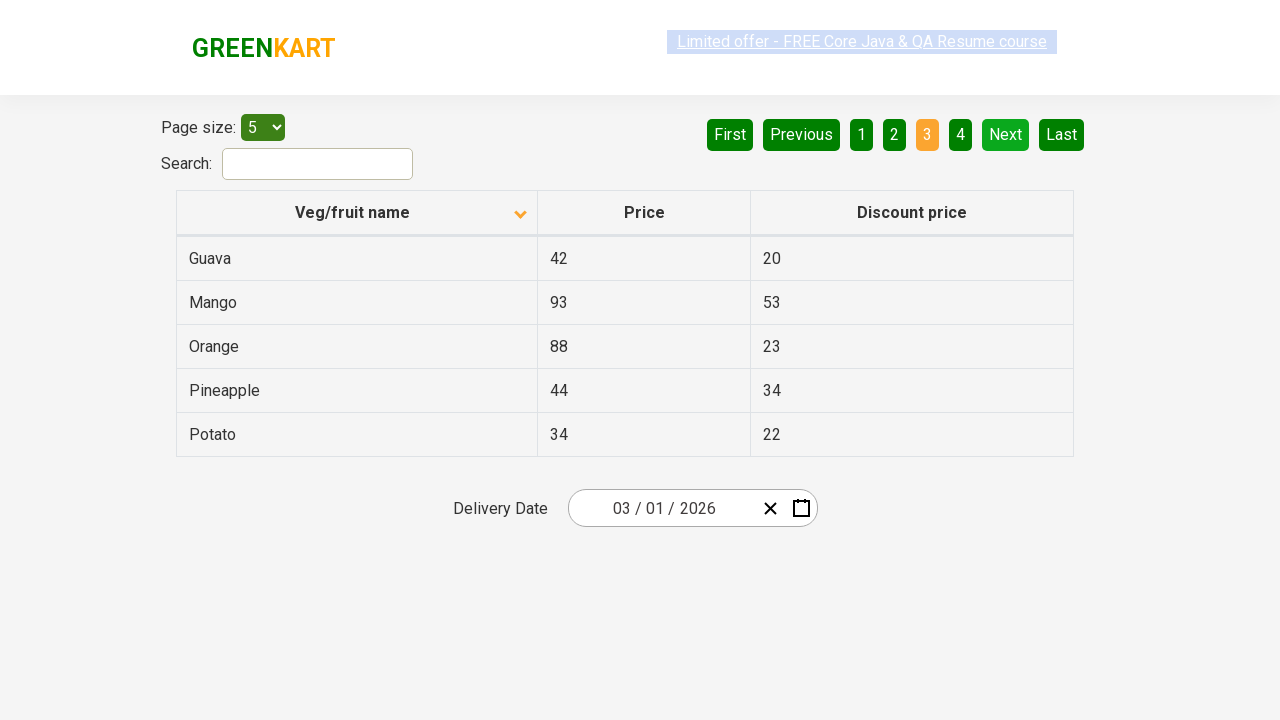

Clicked Next button to navigate to next page at (1006, 134) on [aria-label='Next']
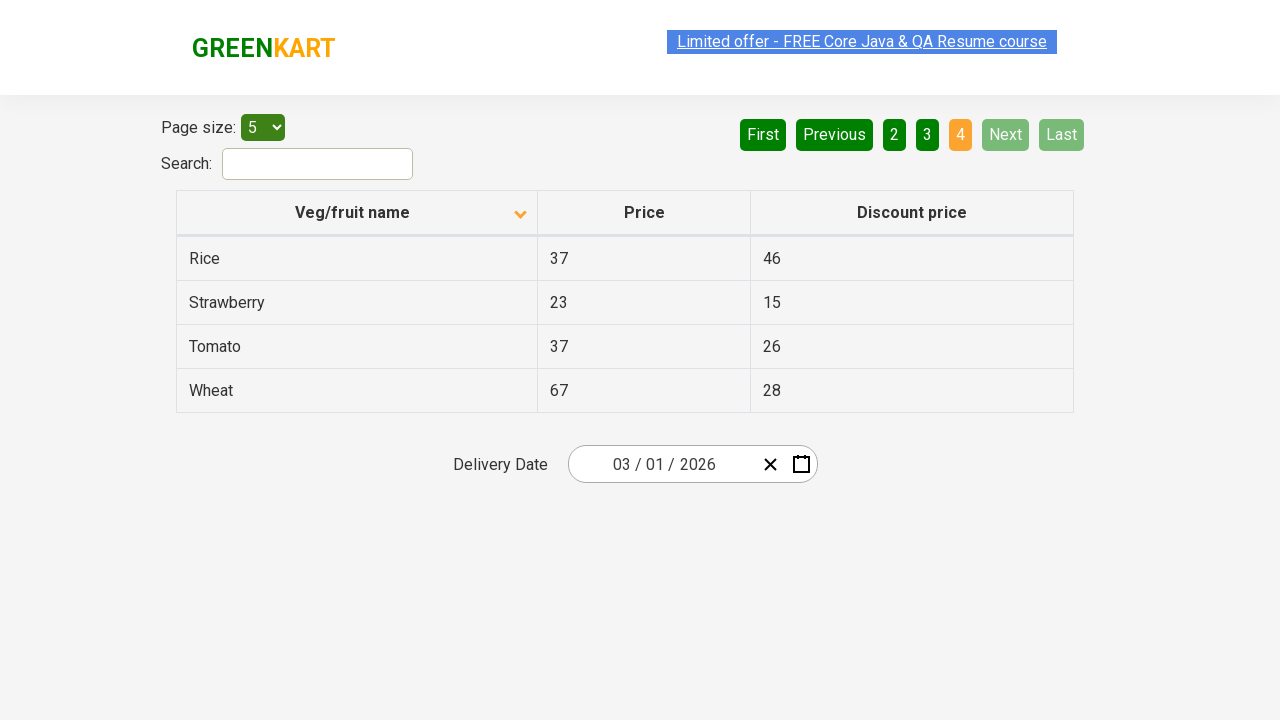

Waited for table to update after pagination
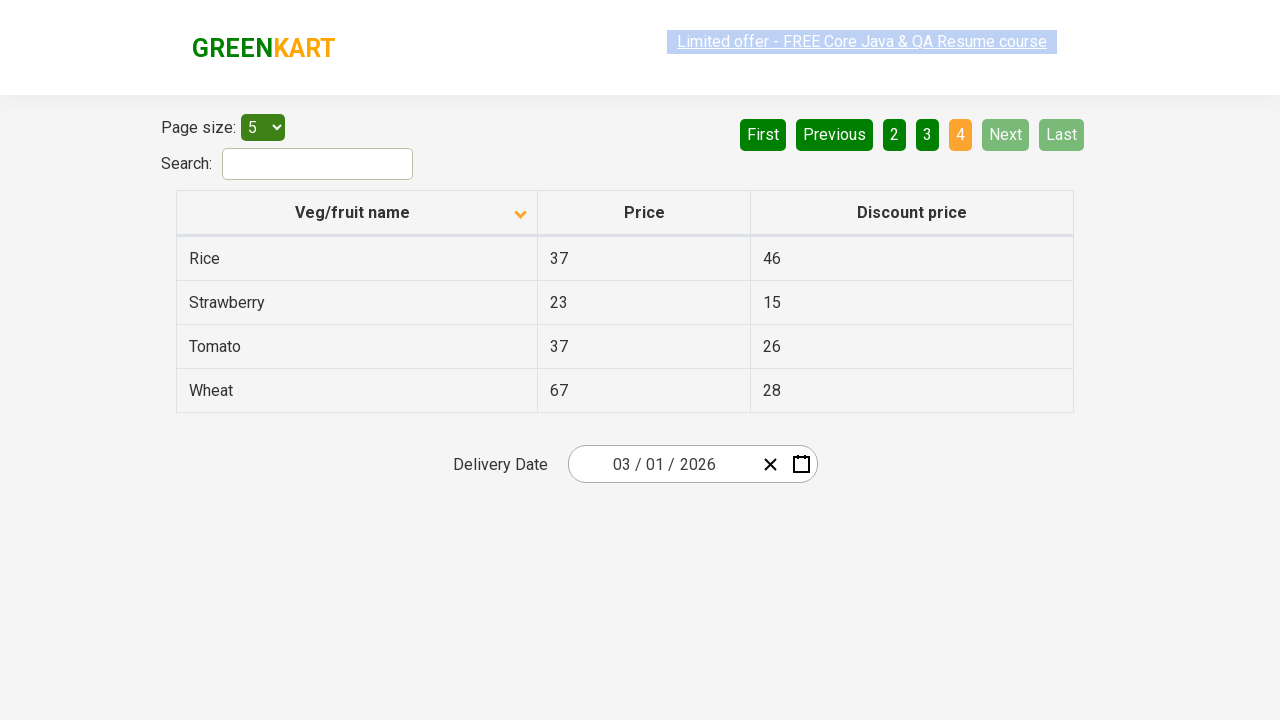

Found 'Rice' item in table
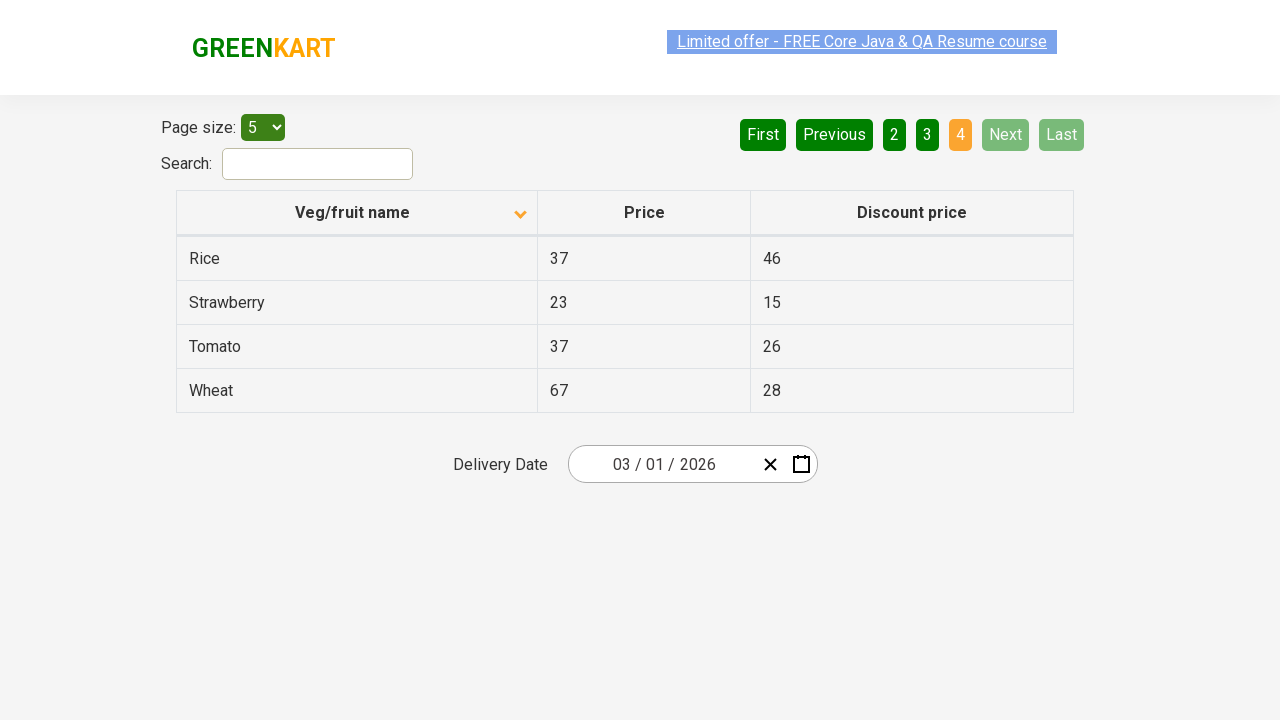

Verified table data is still visible
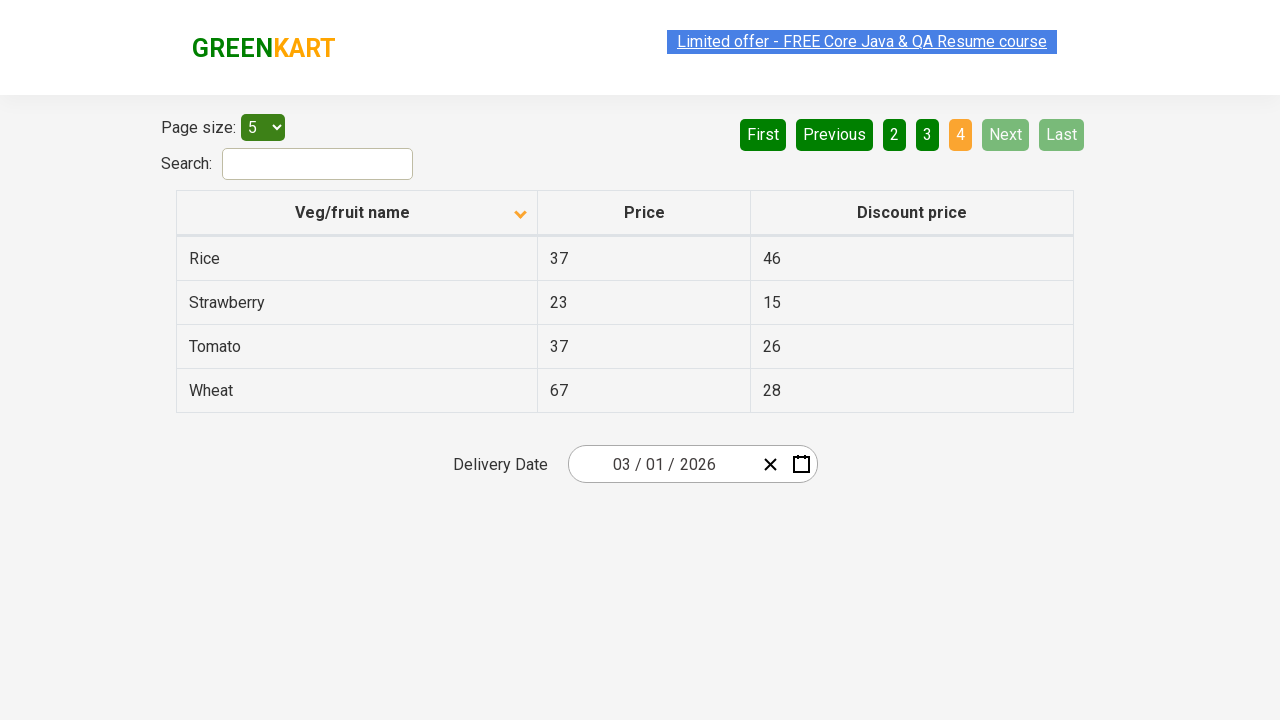

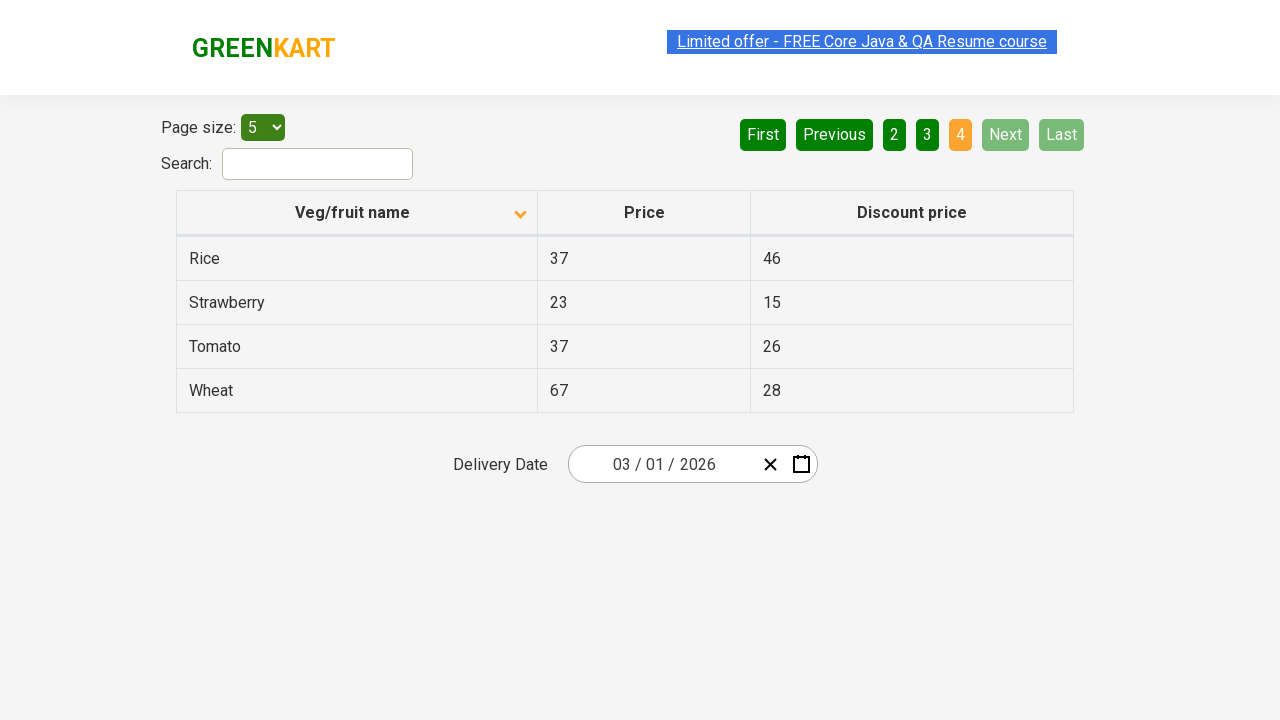